Tests the contact form functionality by opening the contact modal, filling in email, name, and message fields, then submitting the form

Starting URL: https://www.demoblaze.com

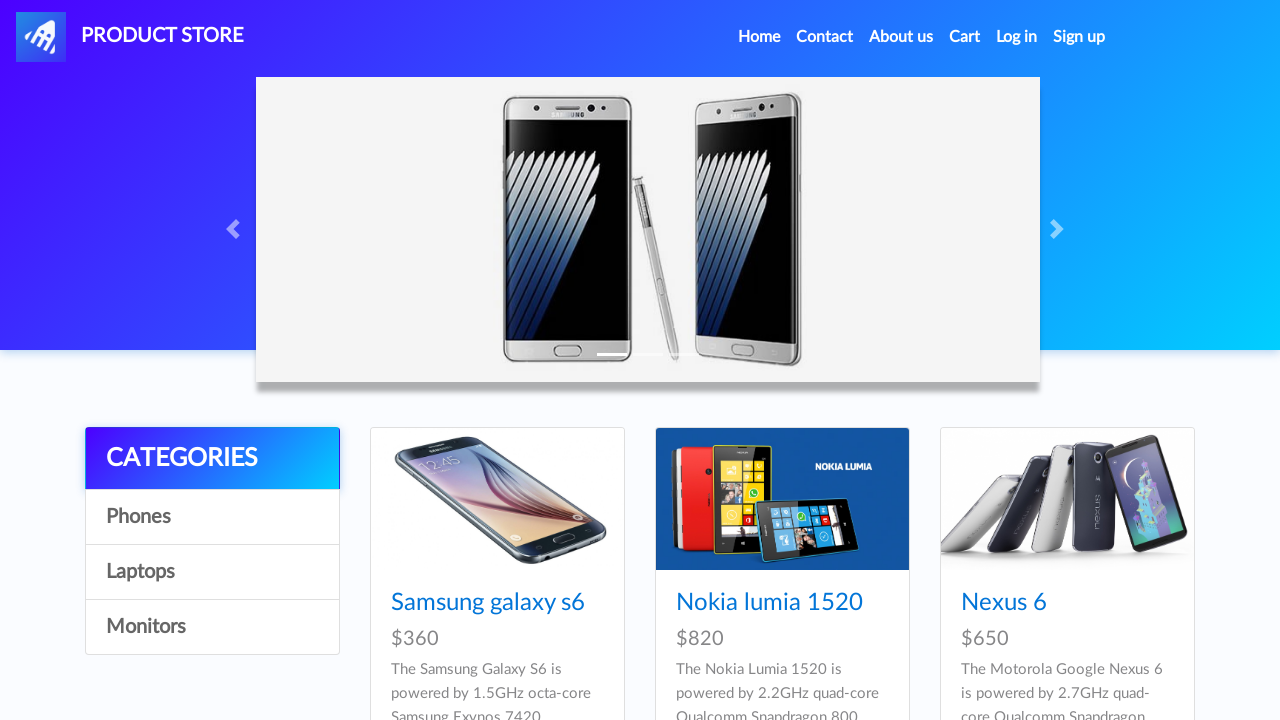

Clicked Contact link in navbar to open contact modal at (825, 37) on a[data-target='#exampleModal']
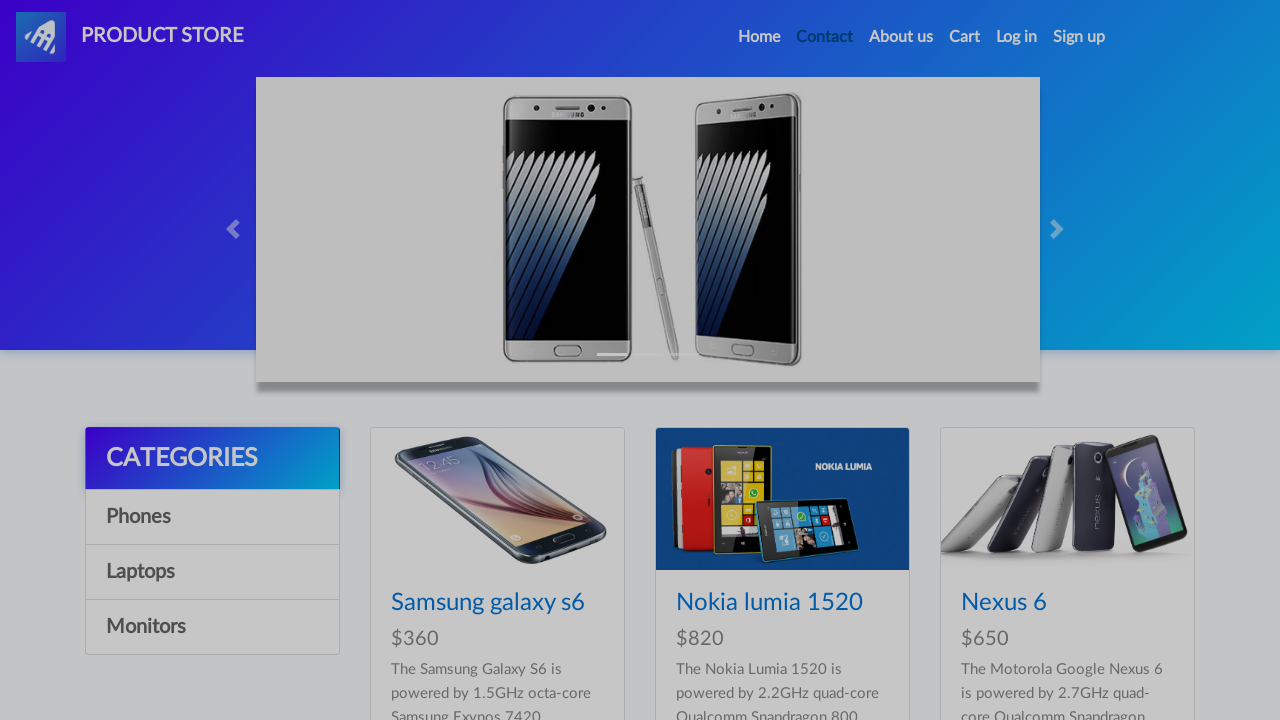

Contact modal appeared
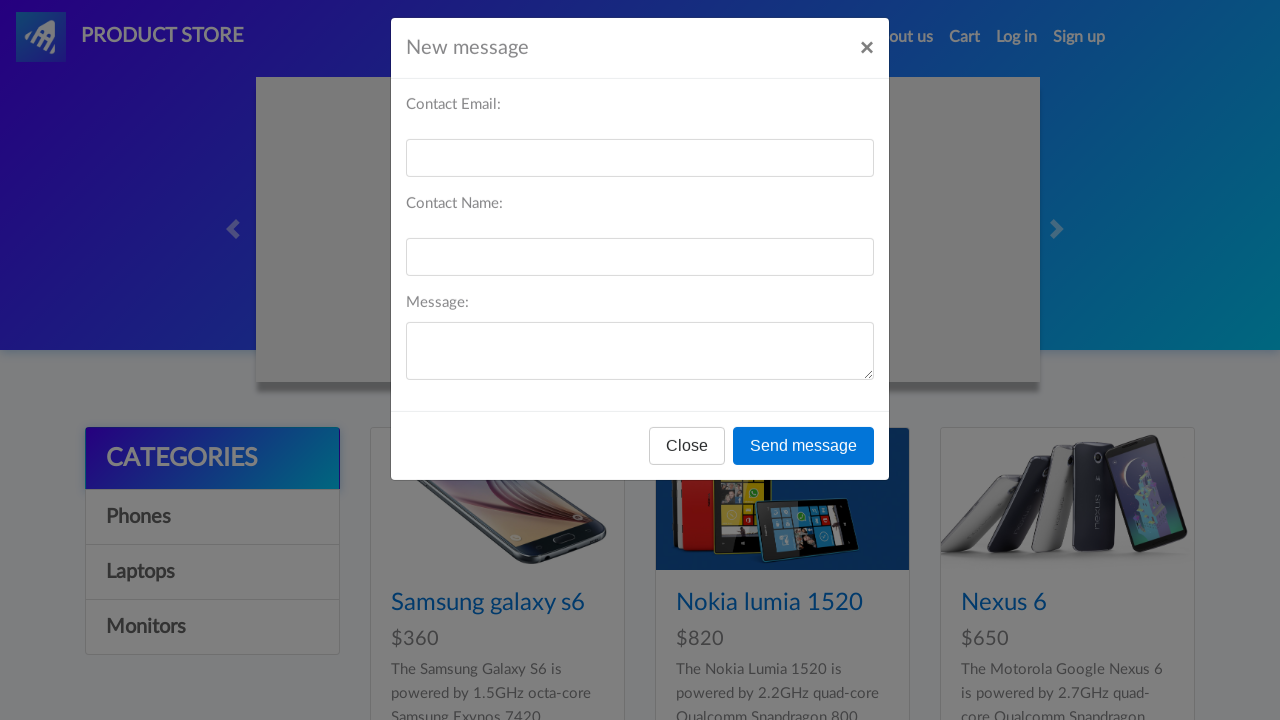

Filled contact email field with 'testcontact@example.com' on input#recipient-email
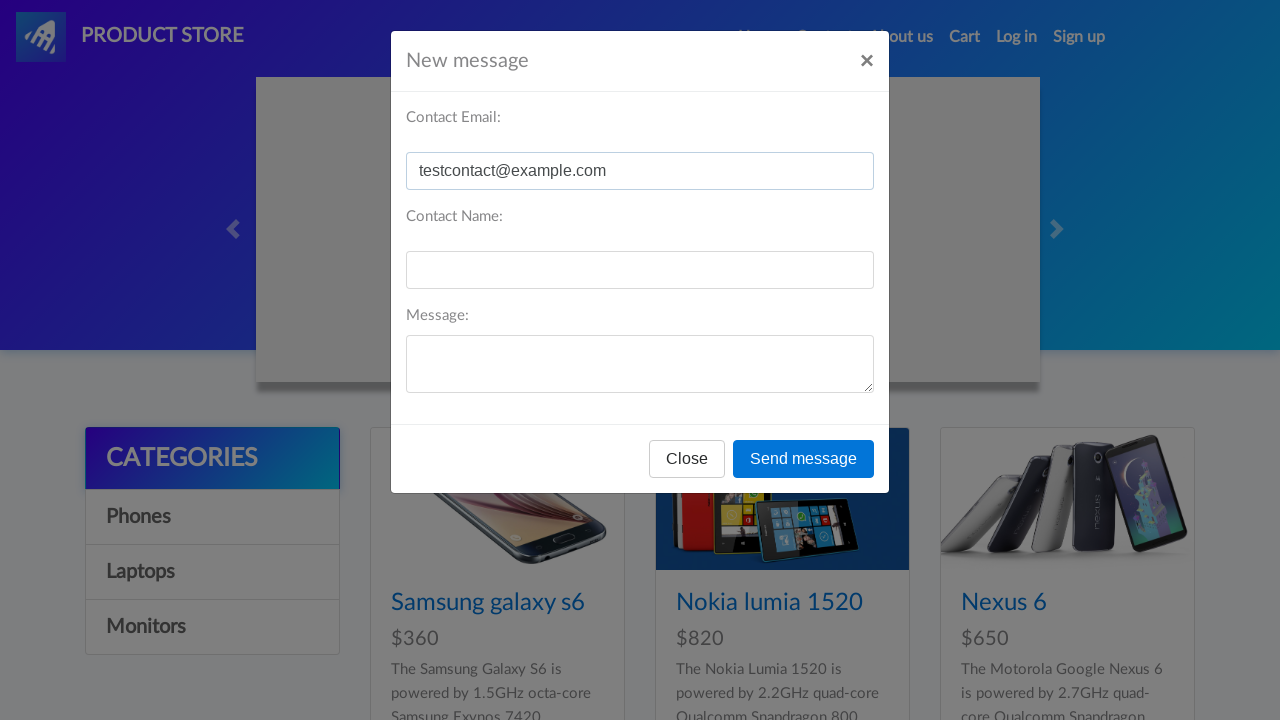

Filled contact name field with 'John Smith' on input#recipient-name
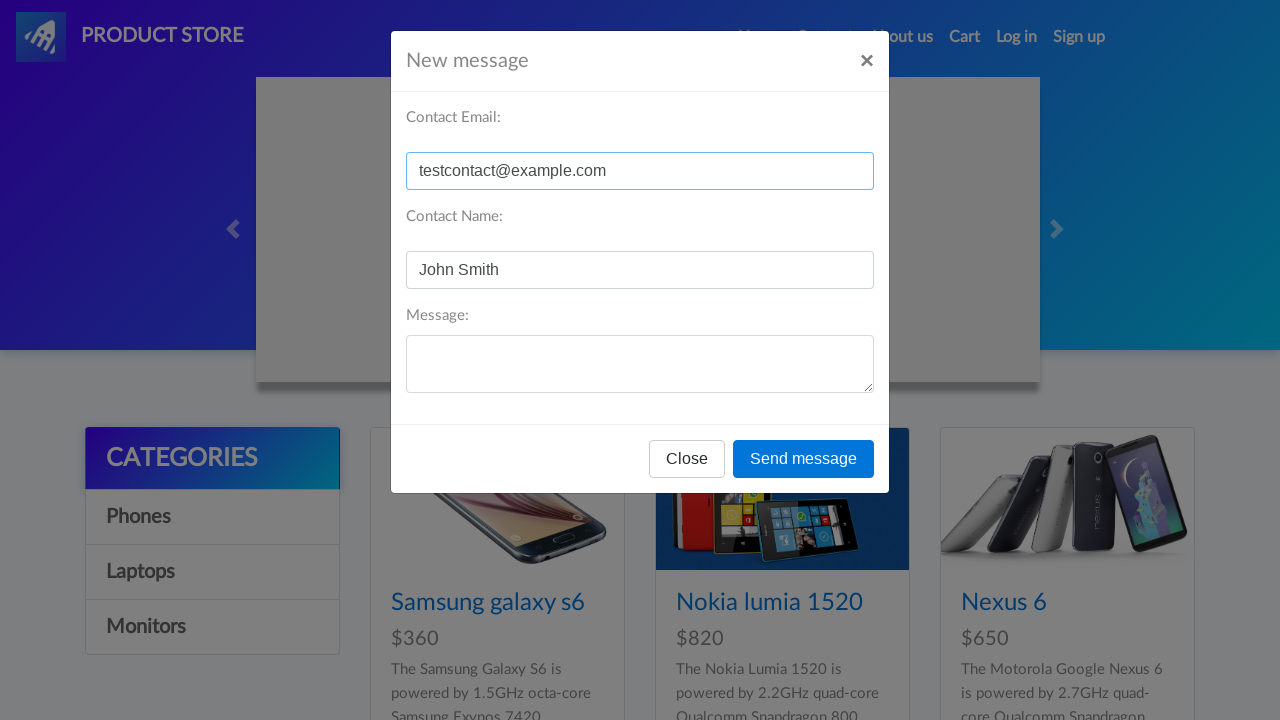

Filled message field with 'This is a test inquiry message' on #message-text
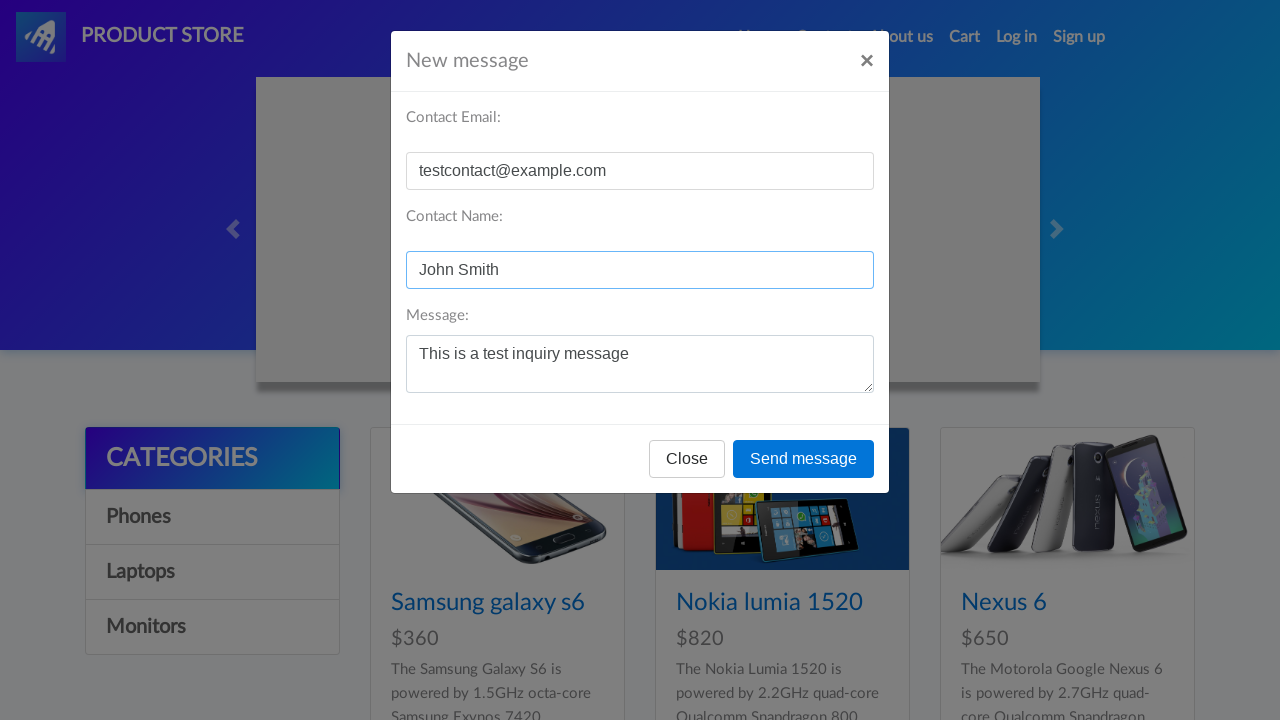

Clicked send message button to submit contact form at (804, 459) on #exampleModal .btn-primary
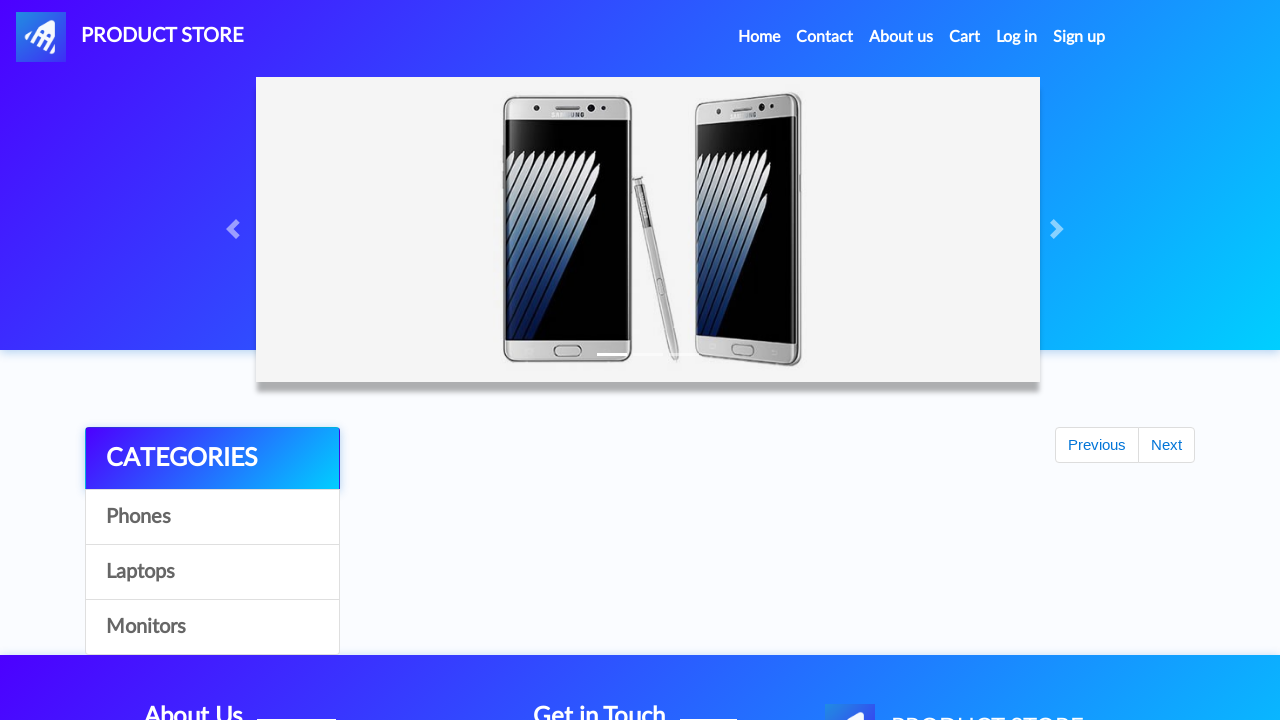

Waited 1 second for alert dialog to appear
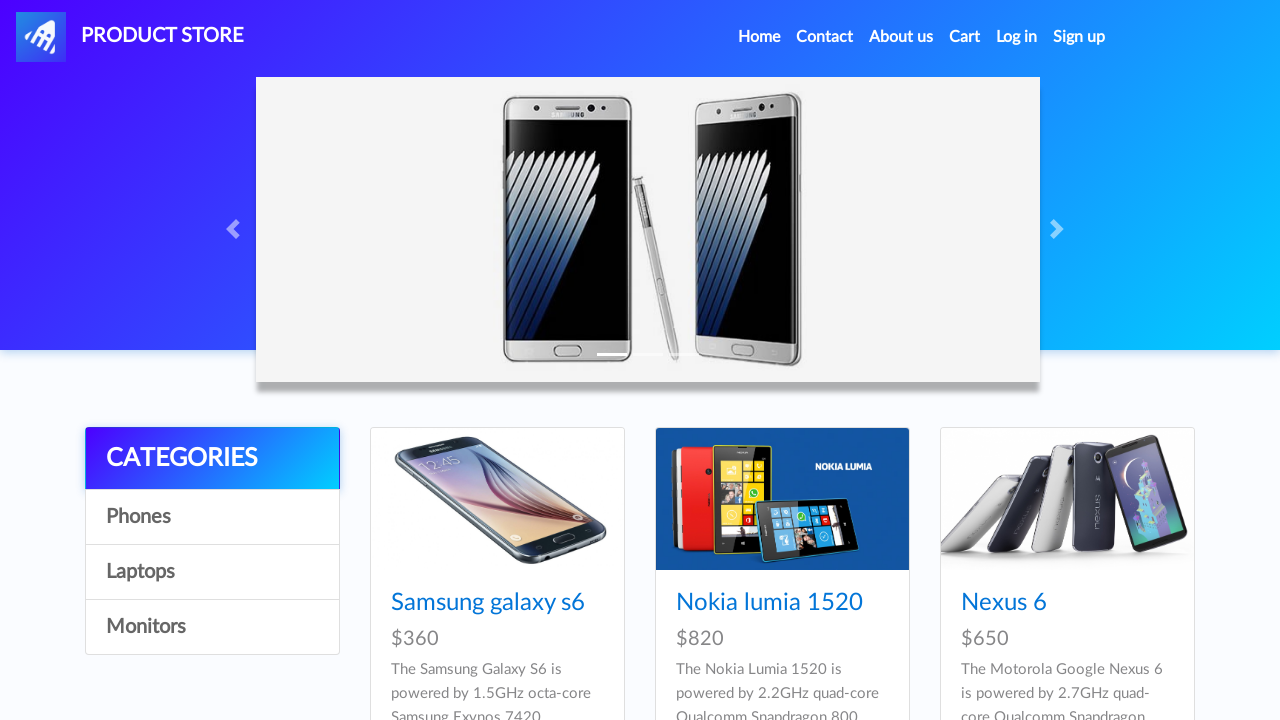

Set up dialog handler to accept alert confirmation
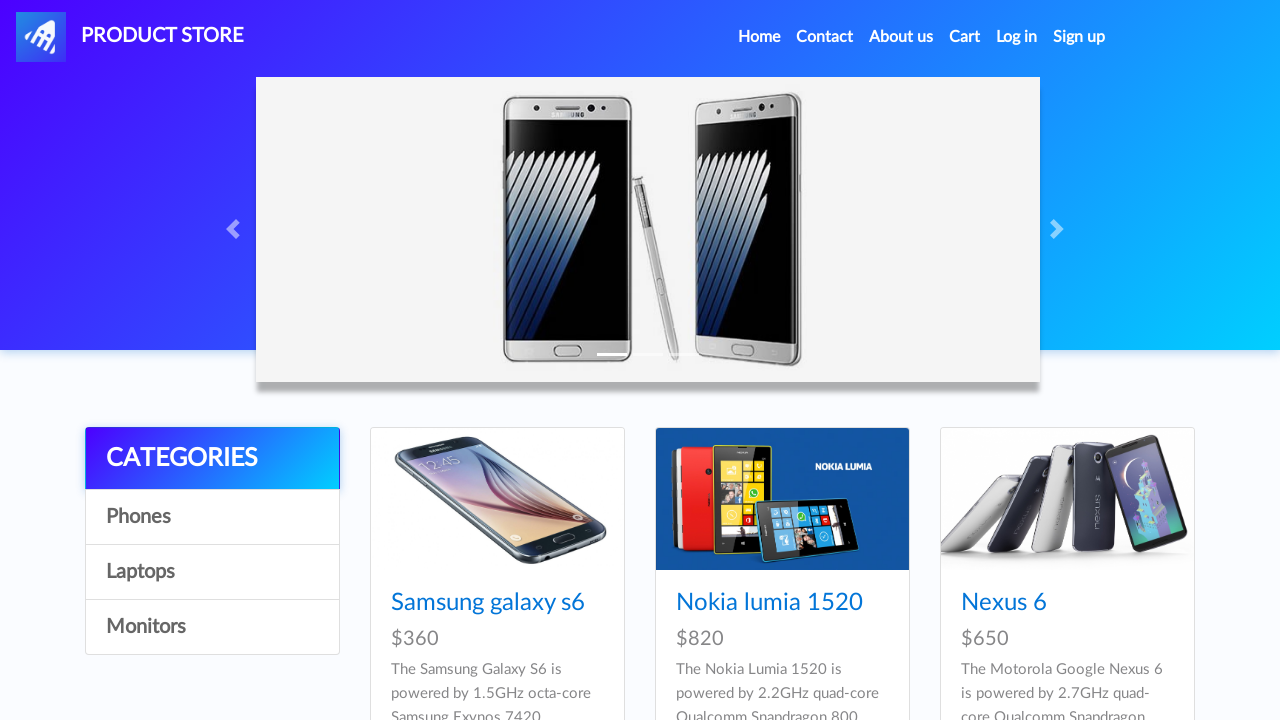

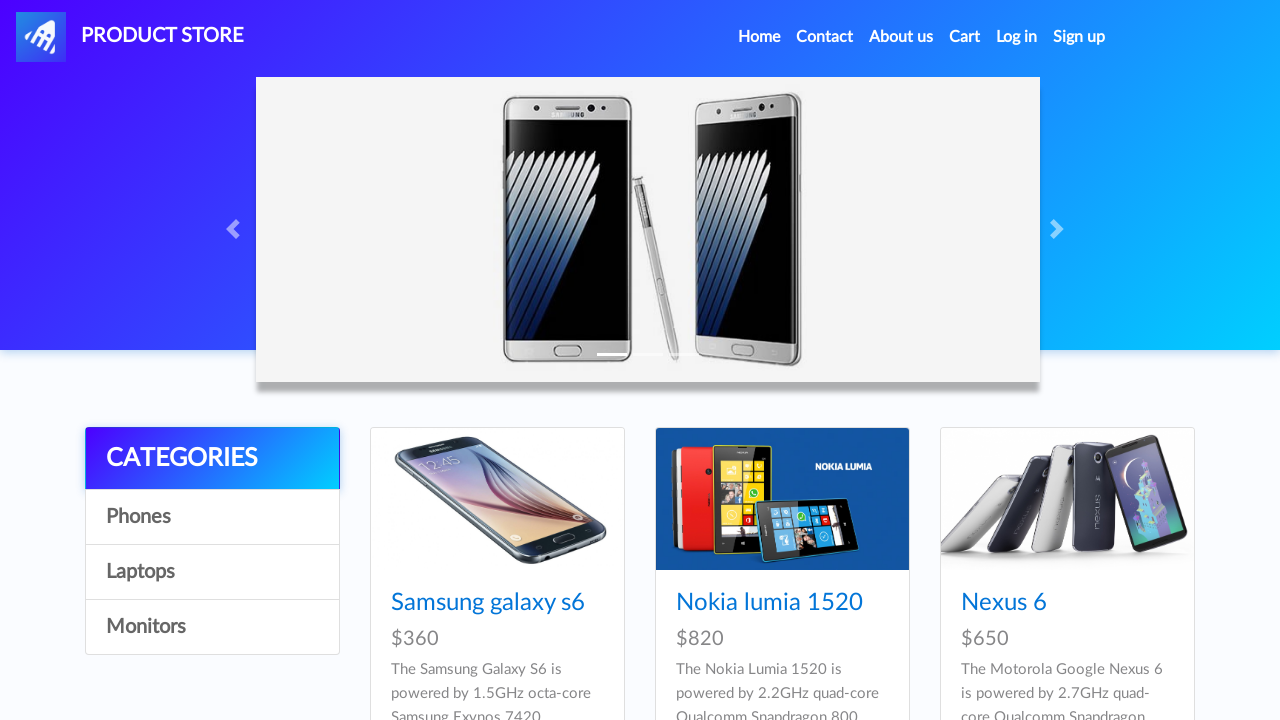